Tests the old-style select dropdown by selecting an option with value "5" (Purple color)

Starting URL: https://demoqa.com/select-menu

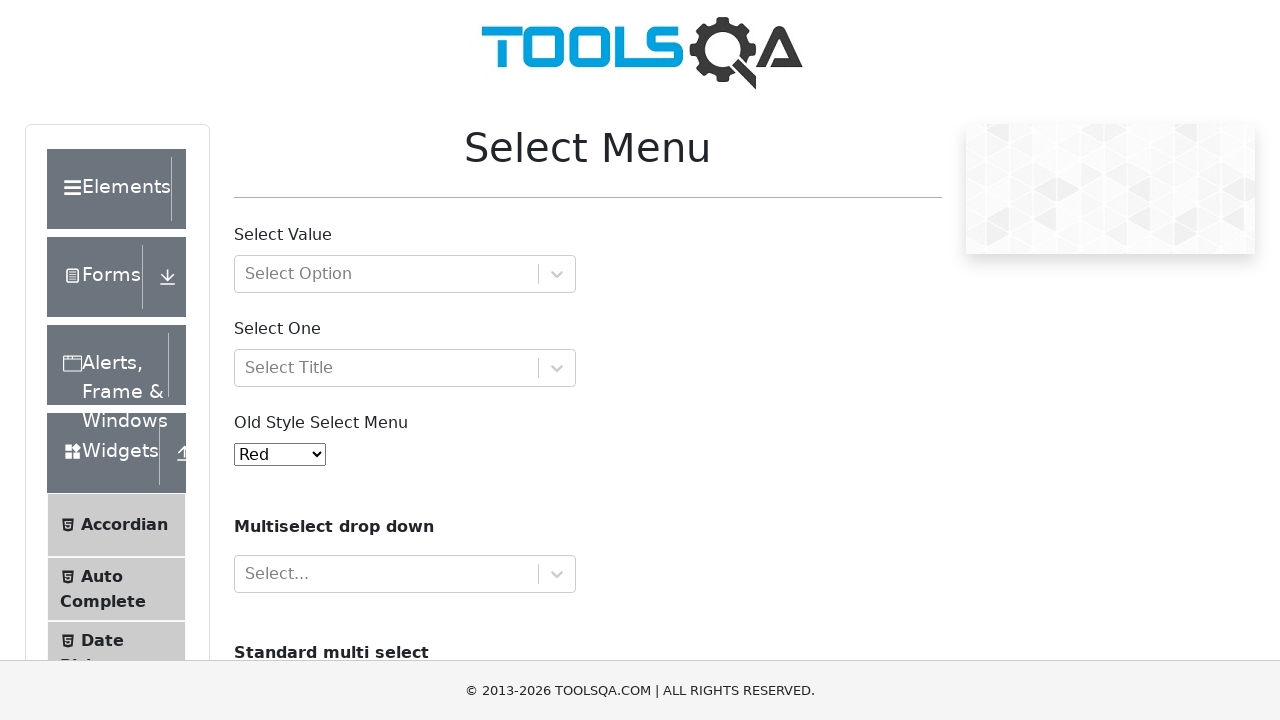

Navigated to select menu demo page
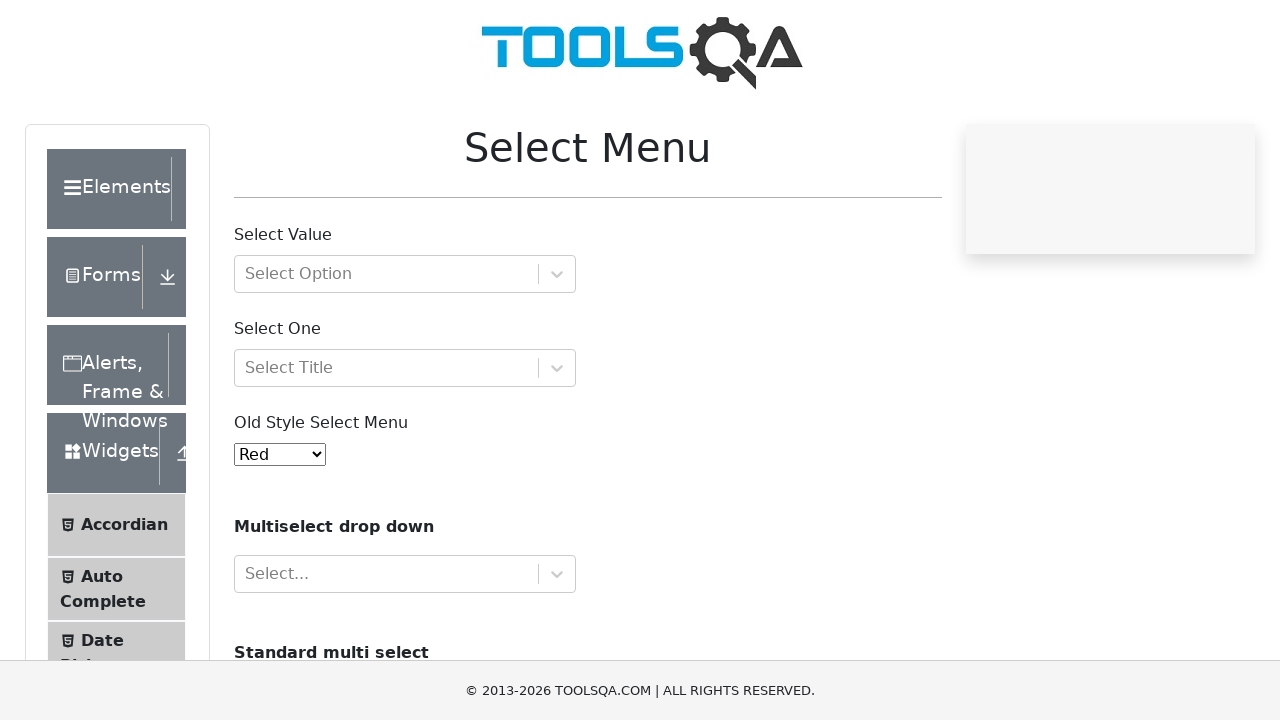

Selected option with value '5' (Purple color) from old-style select dropdown on #oldSelectMenu
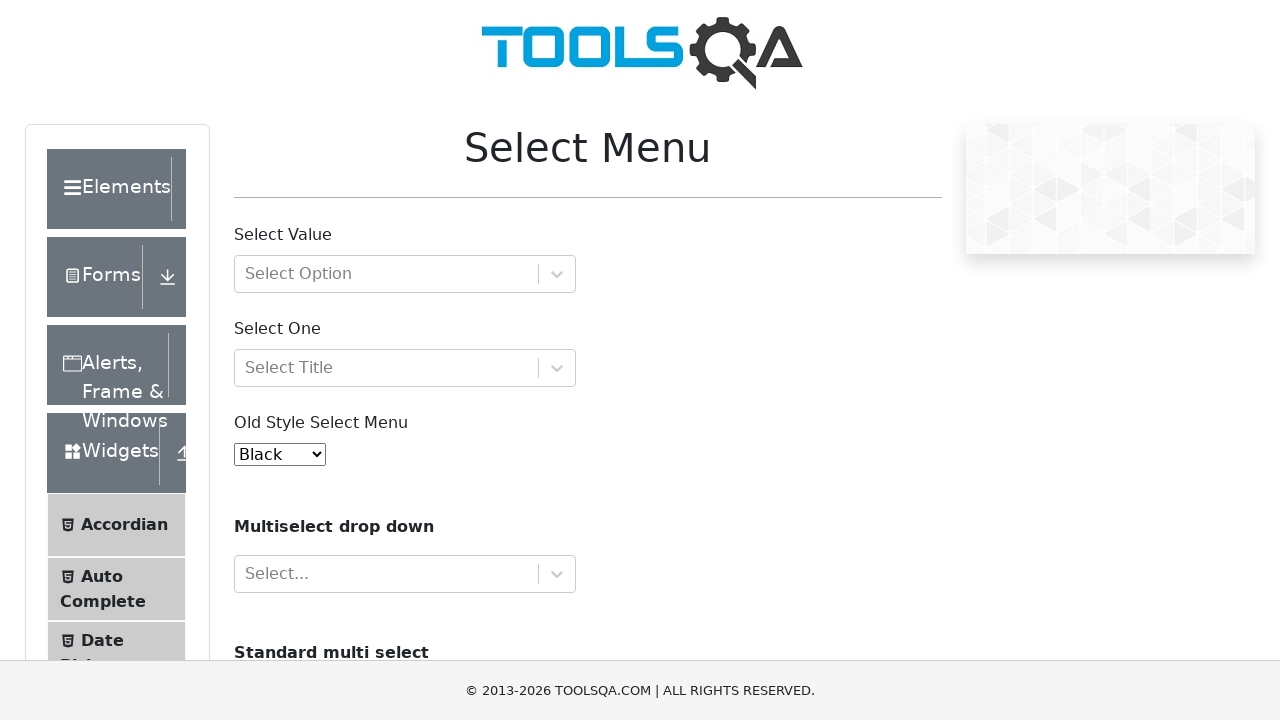

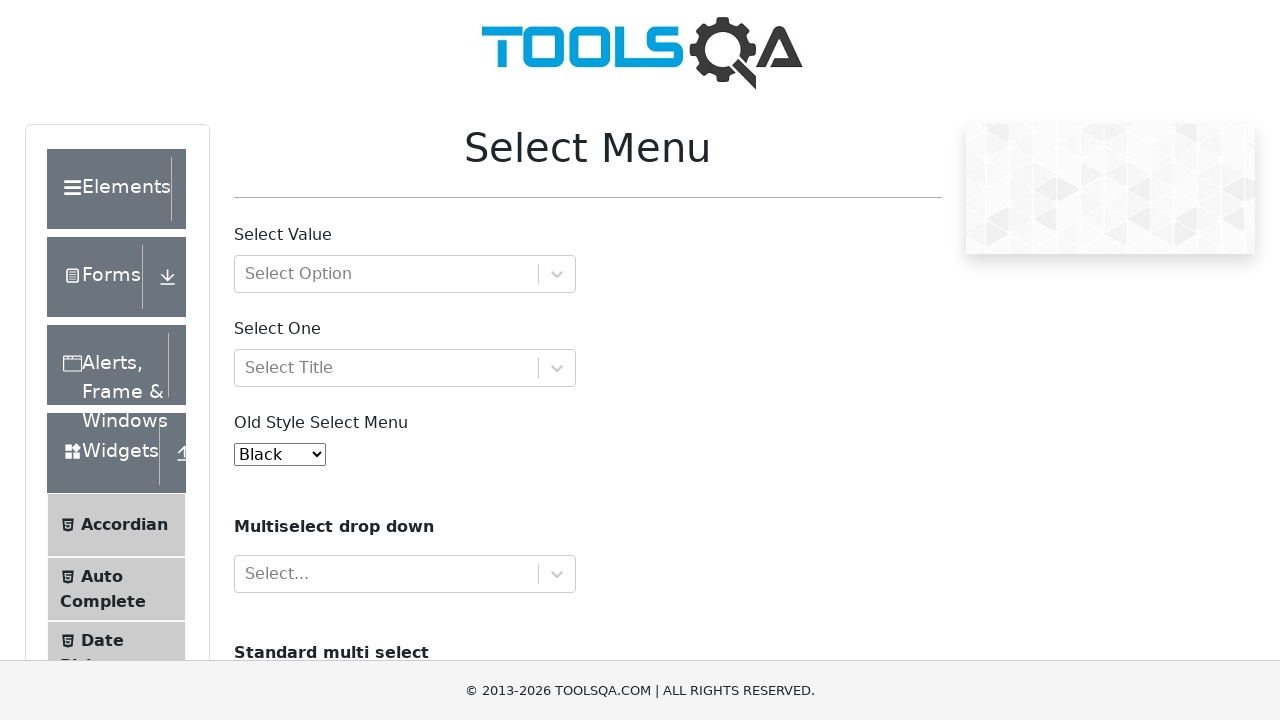